Navigates to the homepage, scrolls to a link containing "Elemental" text, and clicks it

Starting URL: https://the-internet.herokuapp.com

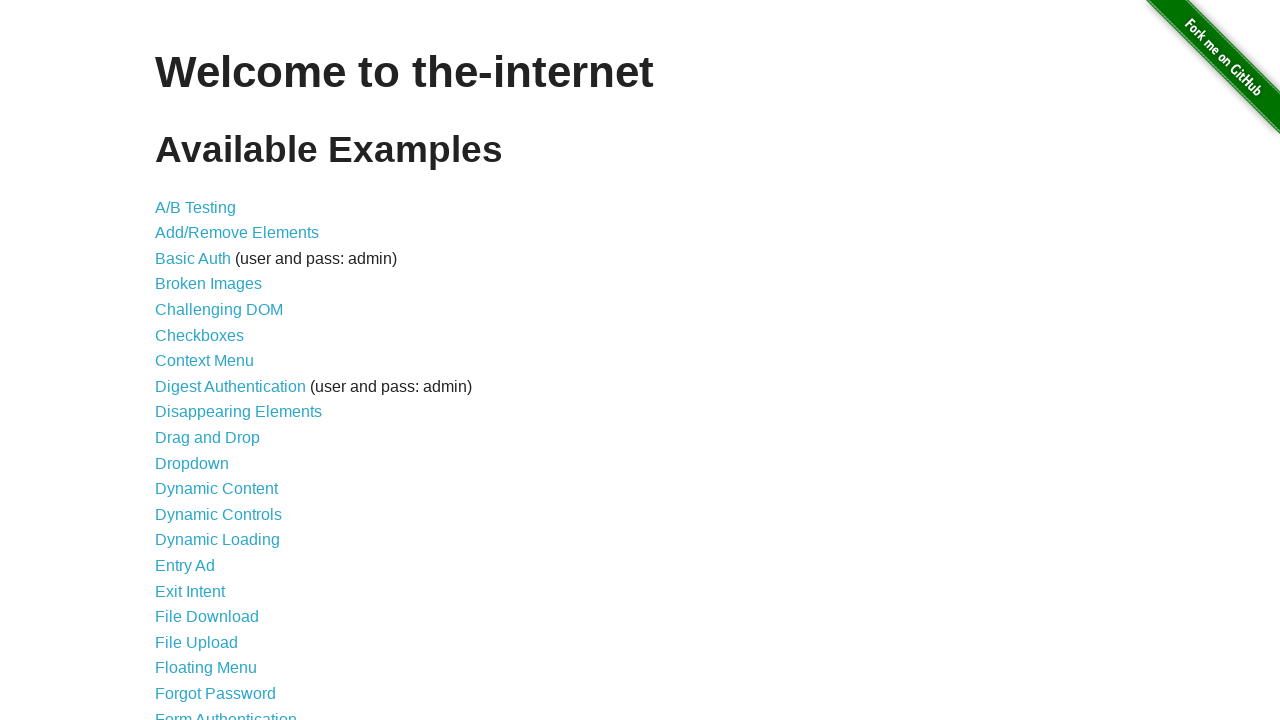

Located link containing 'Elemental' text
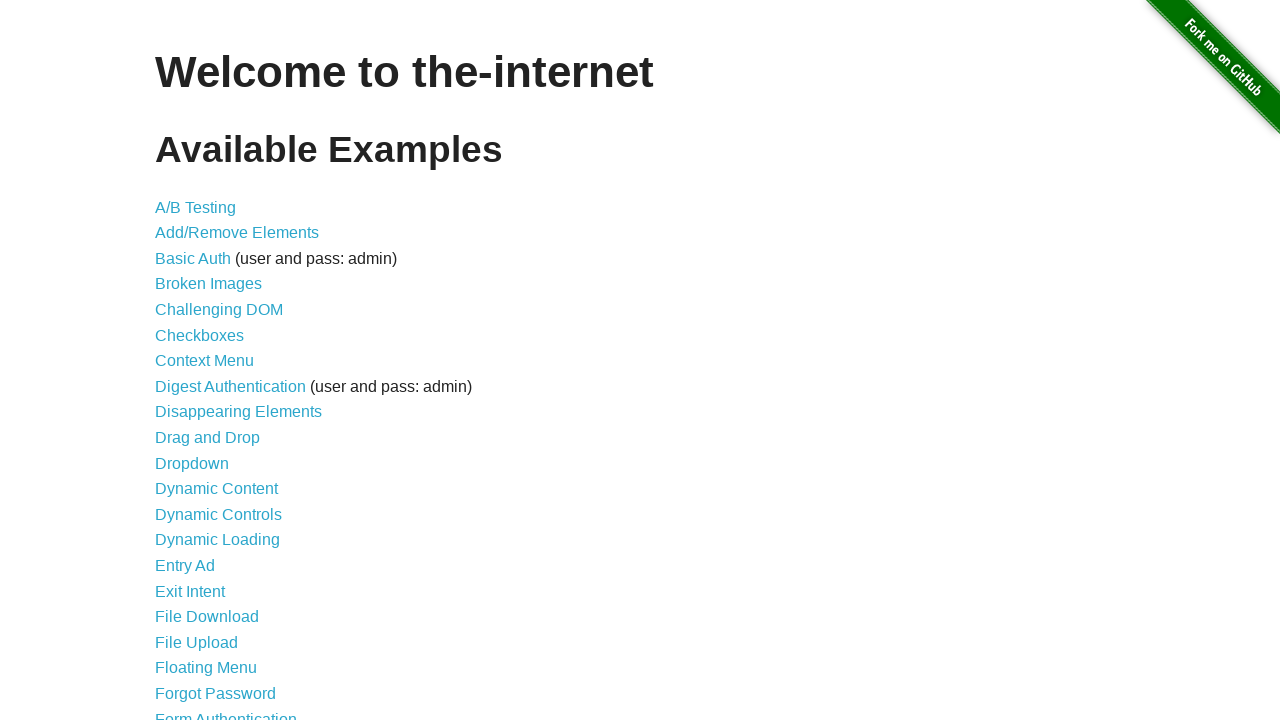

Scrolled to 'Elemental' link
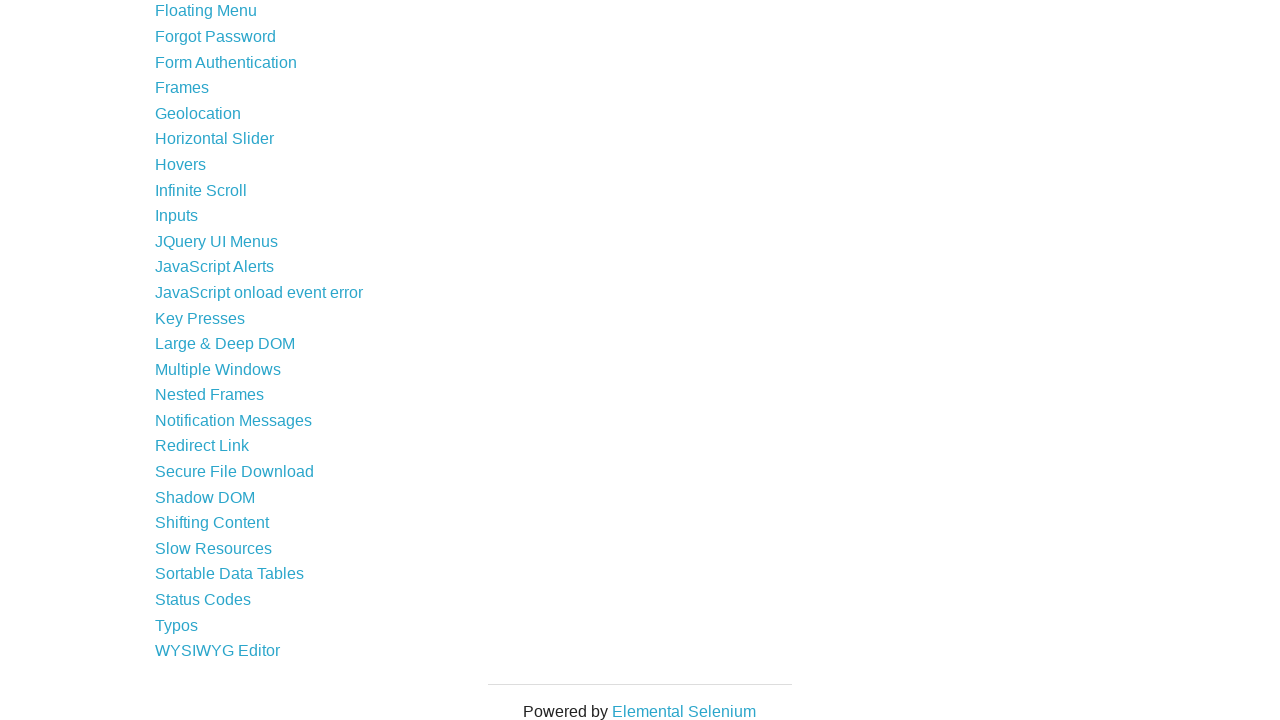

Clicked 'Elemental' link at (684, 711) on a >> internal:has-text="Elemental"i
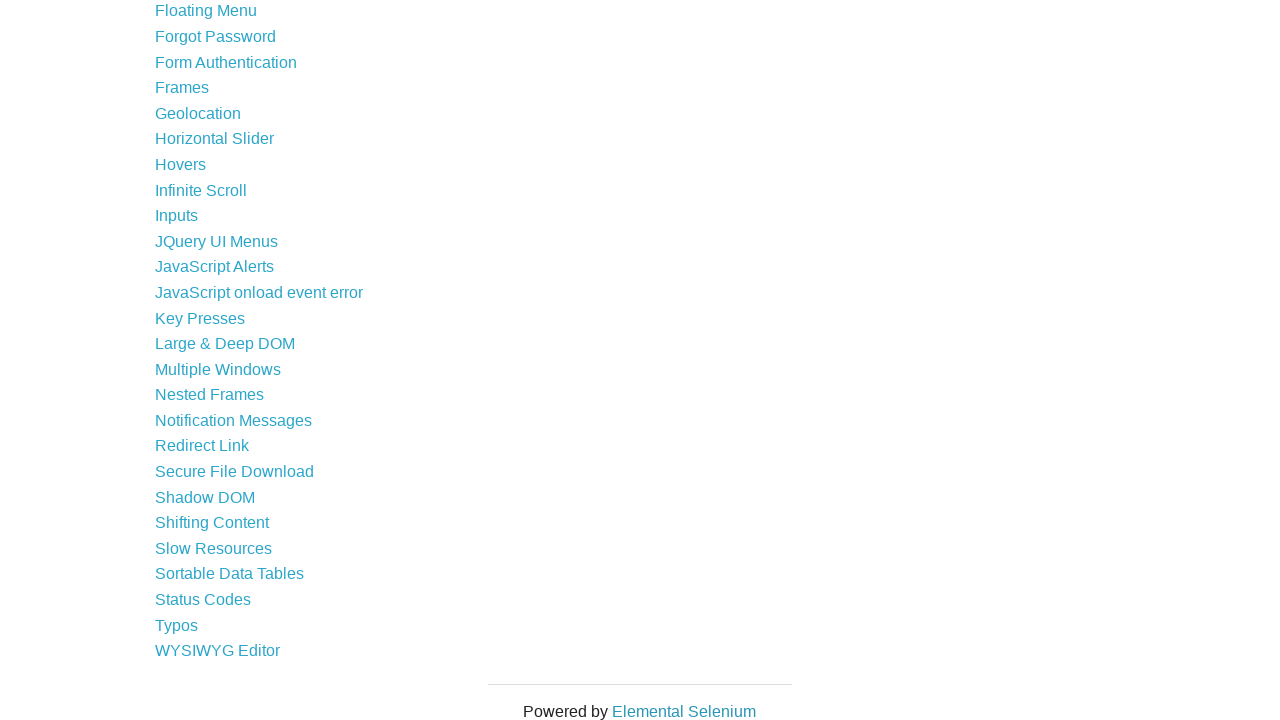

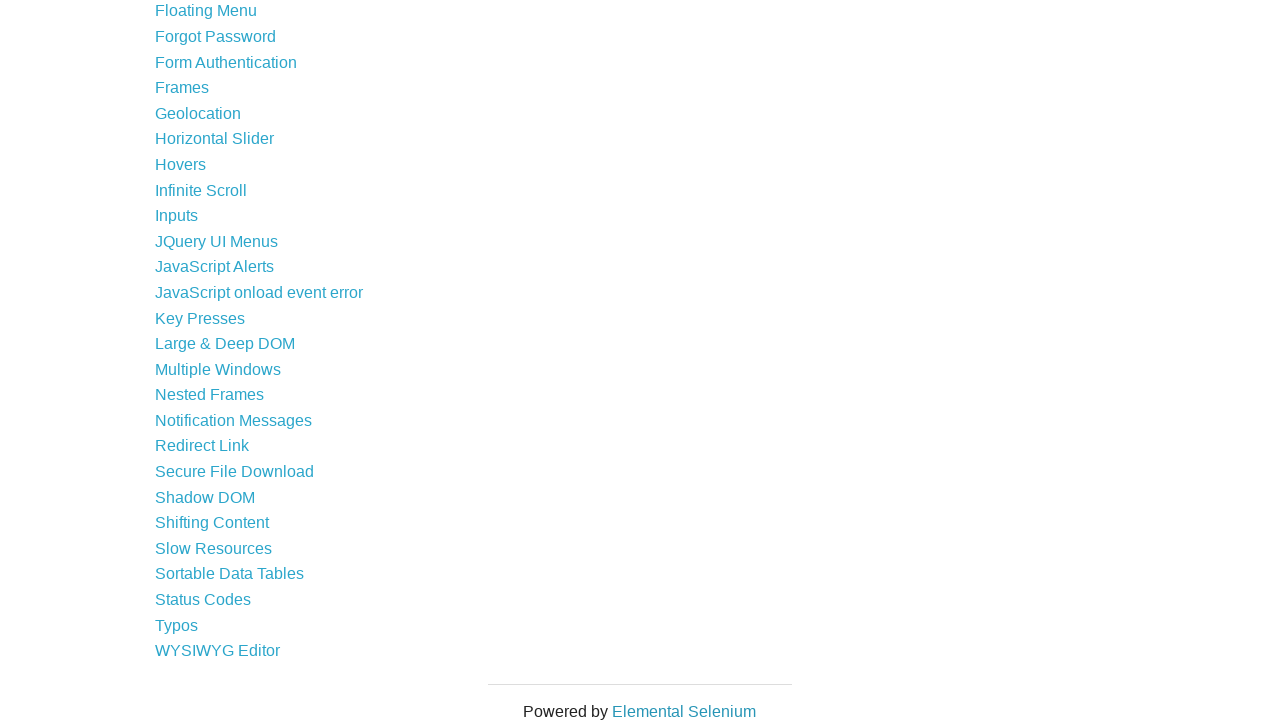